Tests ReactJS Semantic UI dropdown selection by selecting different user options and verifying the selected values

Starting URL: https://react.semantic-ui.com/maximize/dropdown-example-selection/

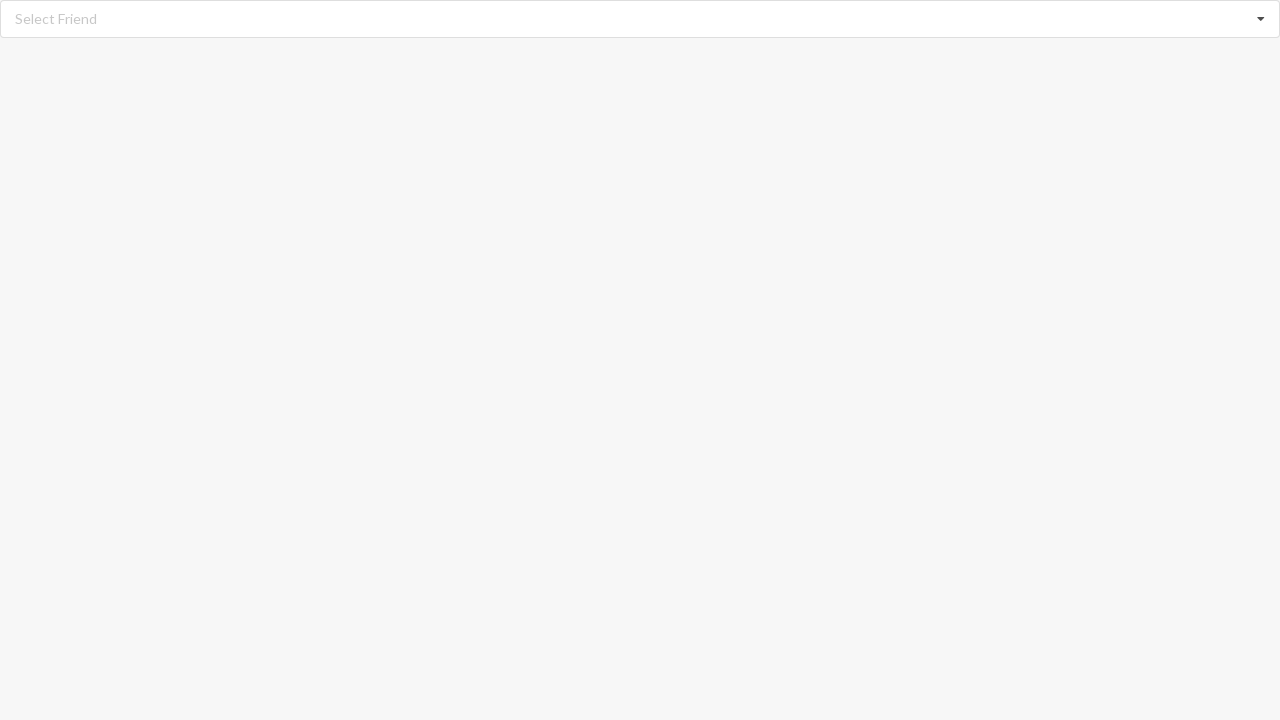

Clicked dropdown icon to open dropdown menu at (1261, 19) on i.dropdown.icon
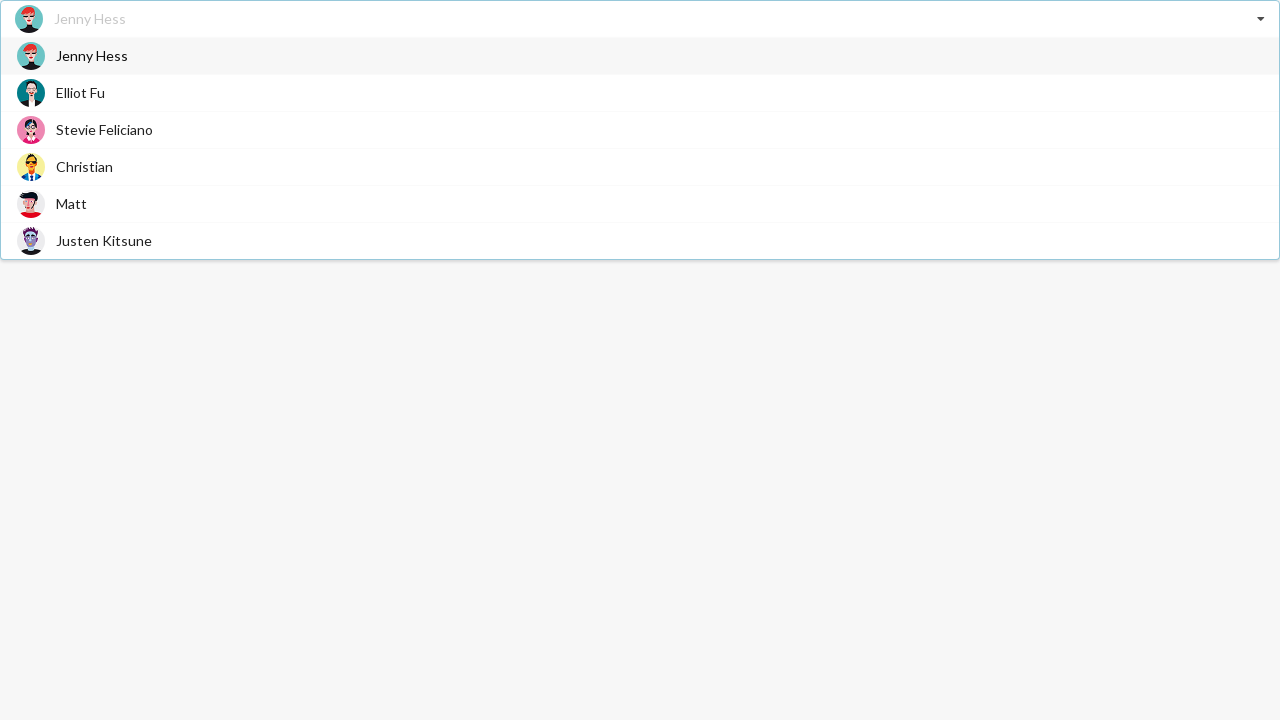

Dropdown options loaded and are visible
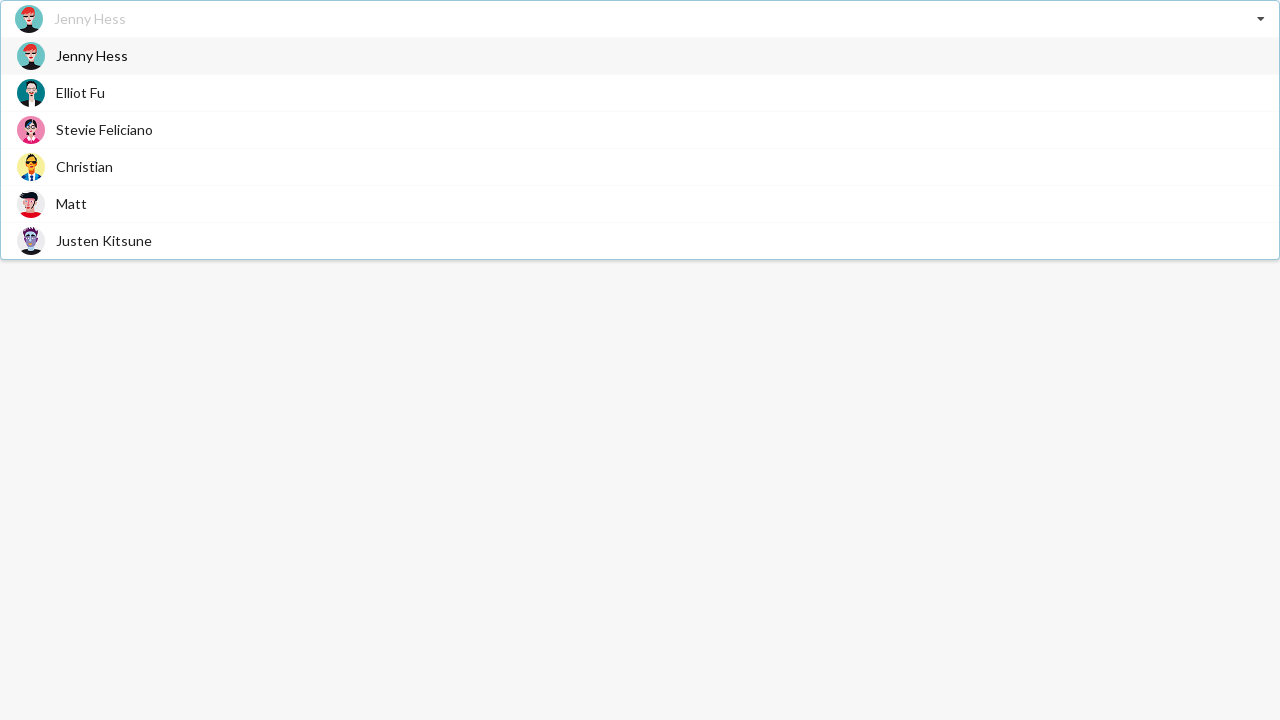

Selected 'Justen Kitsune' from dropdown options at (104, 240) on span.text:has-text('Justen Kitsune')
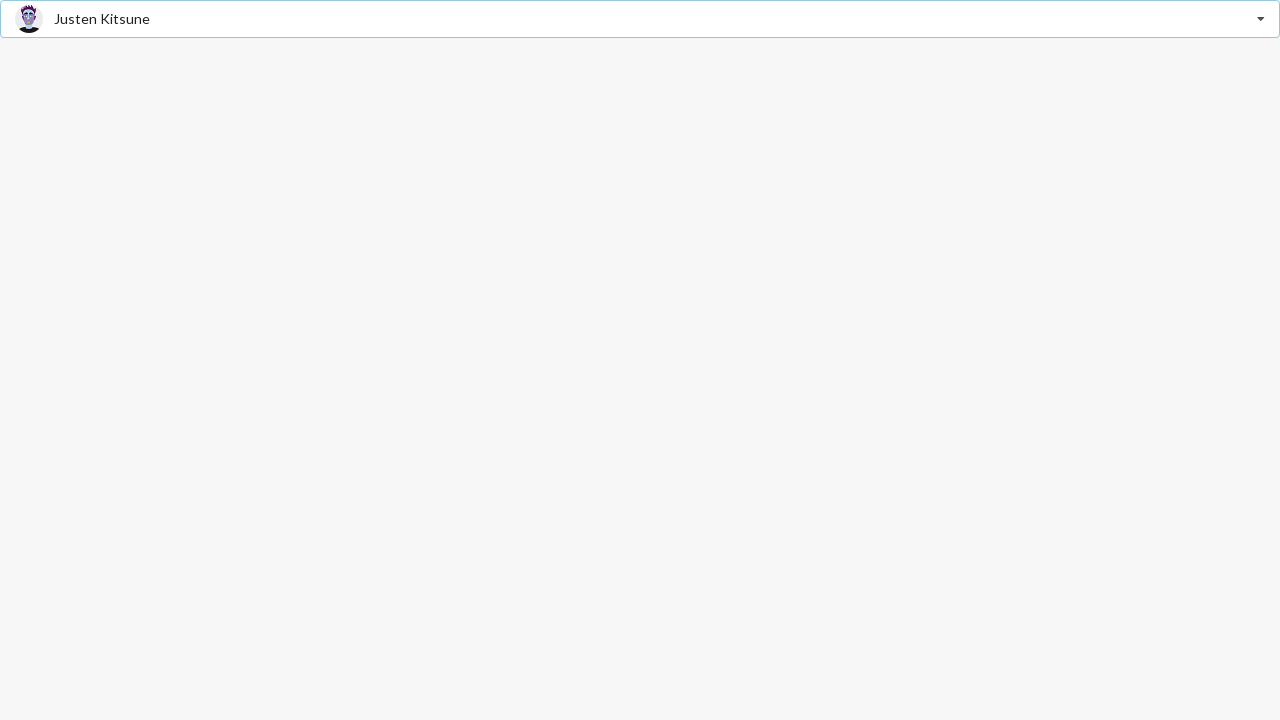

Verified 'Justen Kitsune' is displayed as selected value
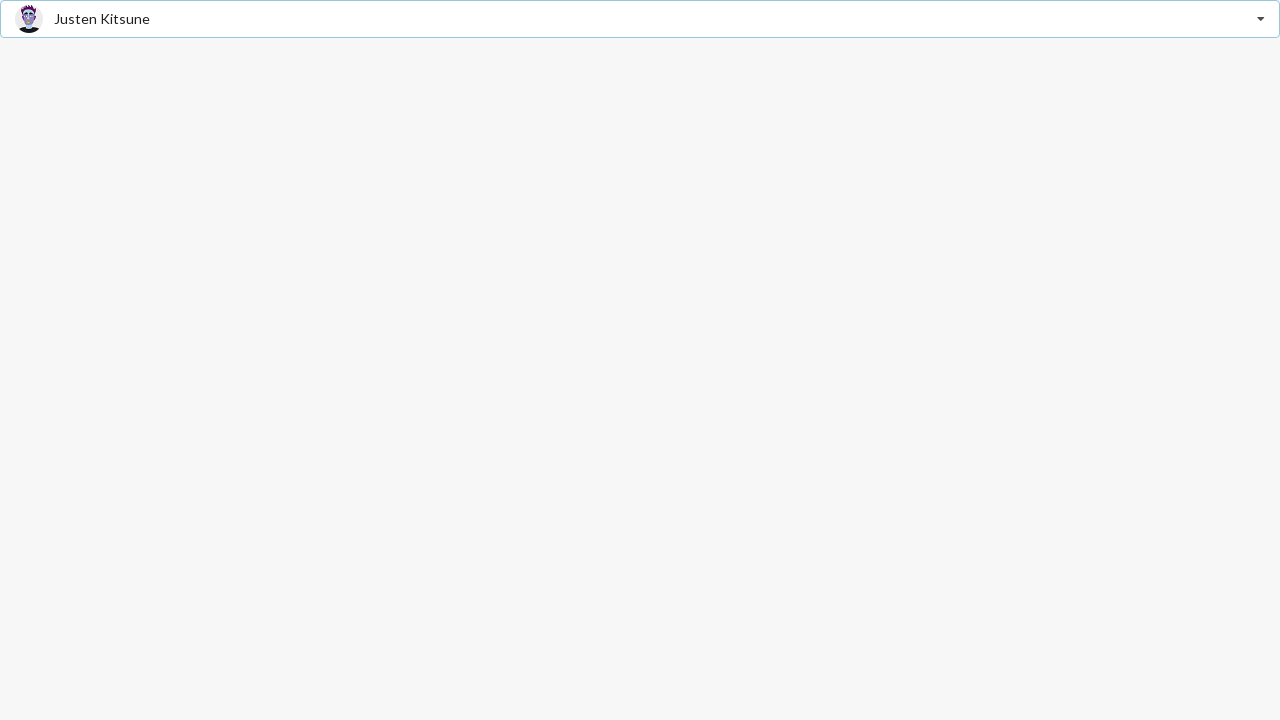

Clicked dropdown icon to open dropdown menu again at (1261, 19) on i.dropdown.icon
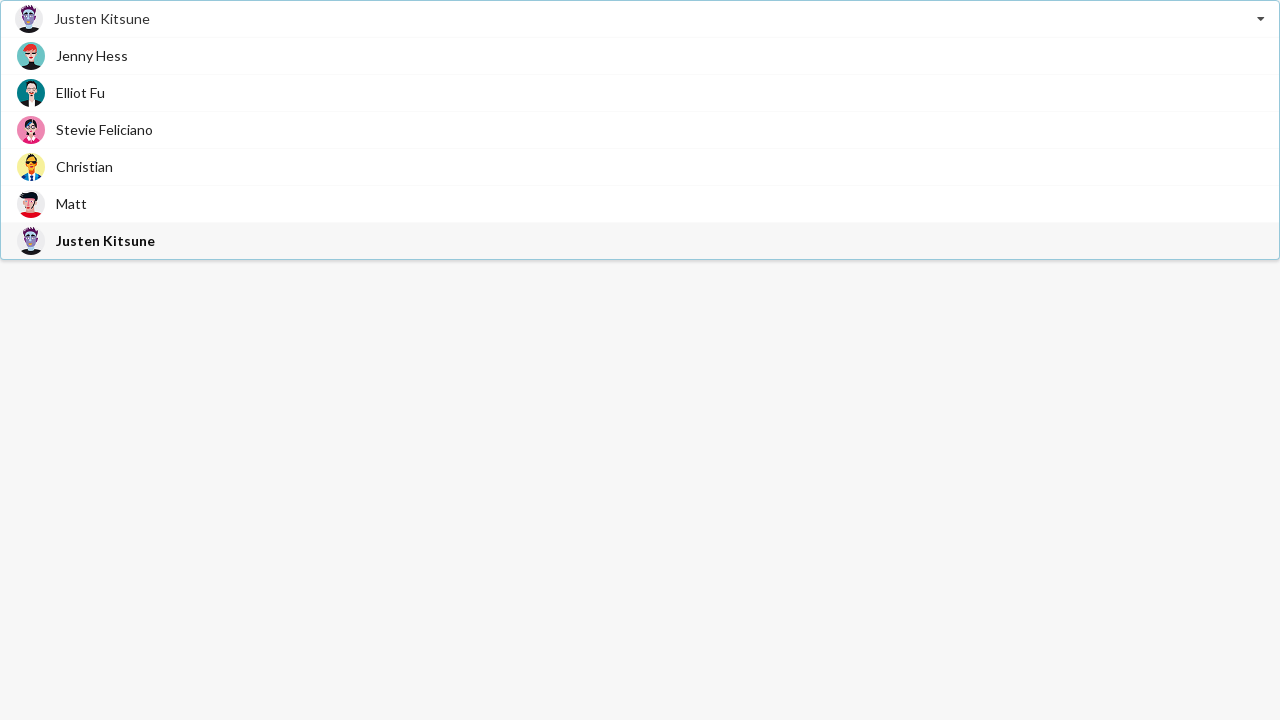

Dropdown options loaded and are visible
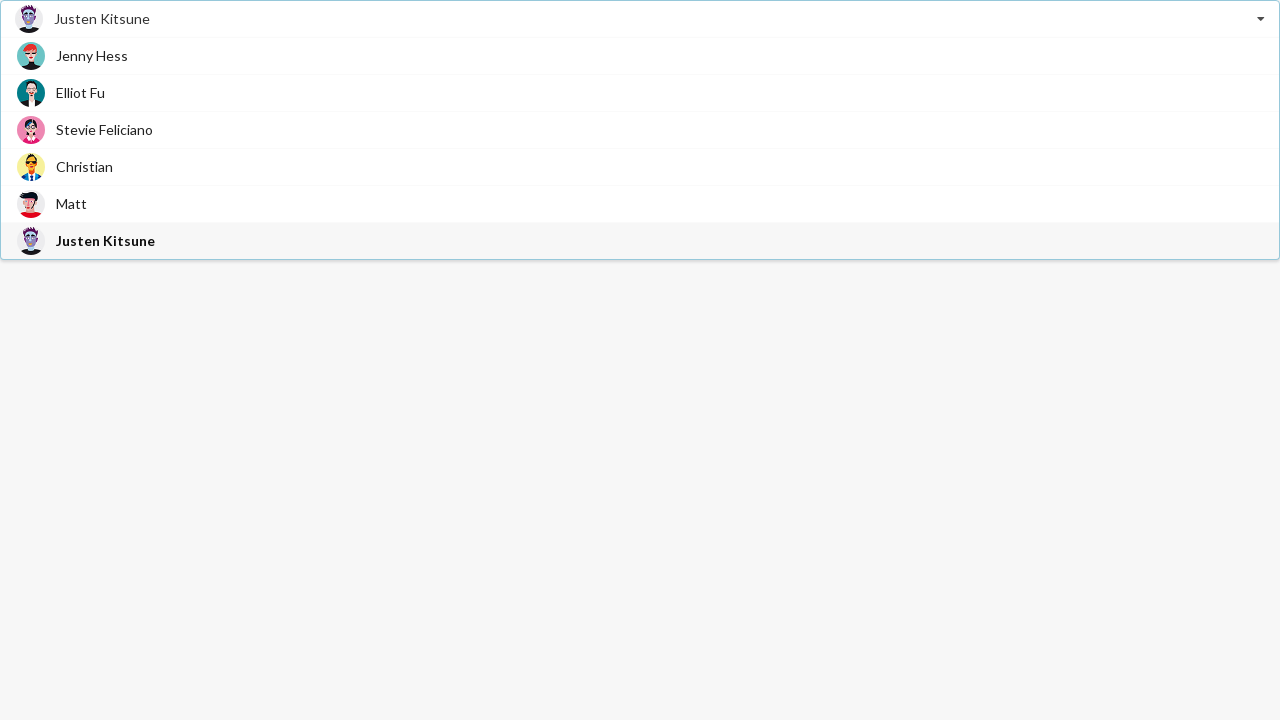

Selected 'Elliot Fu' from dropdown options at (80, 92) on span.text:has-text('Elliot Fu')
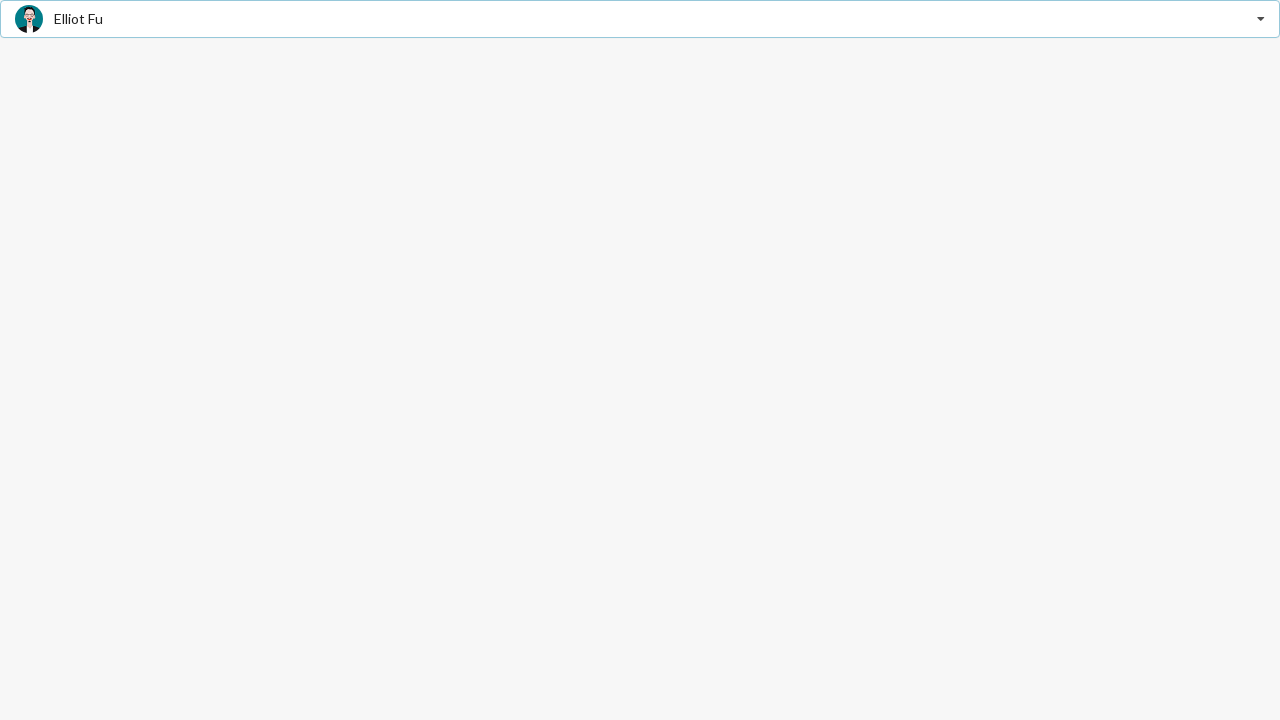

Verified 'Elliot Fu' is displayed as selected value
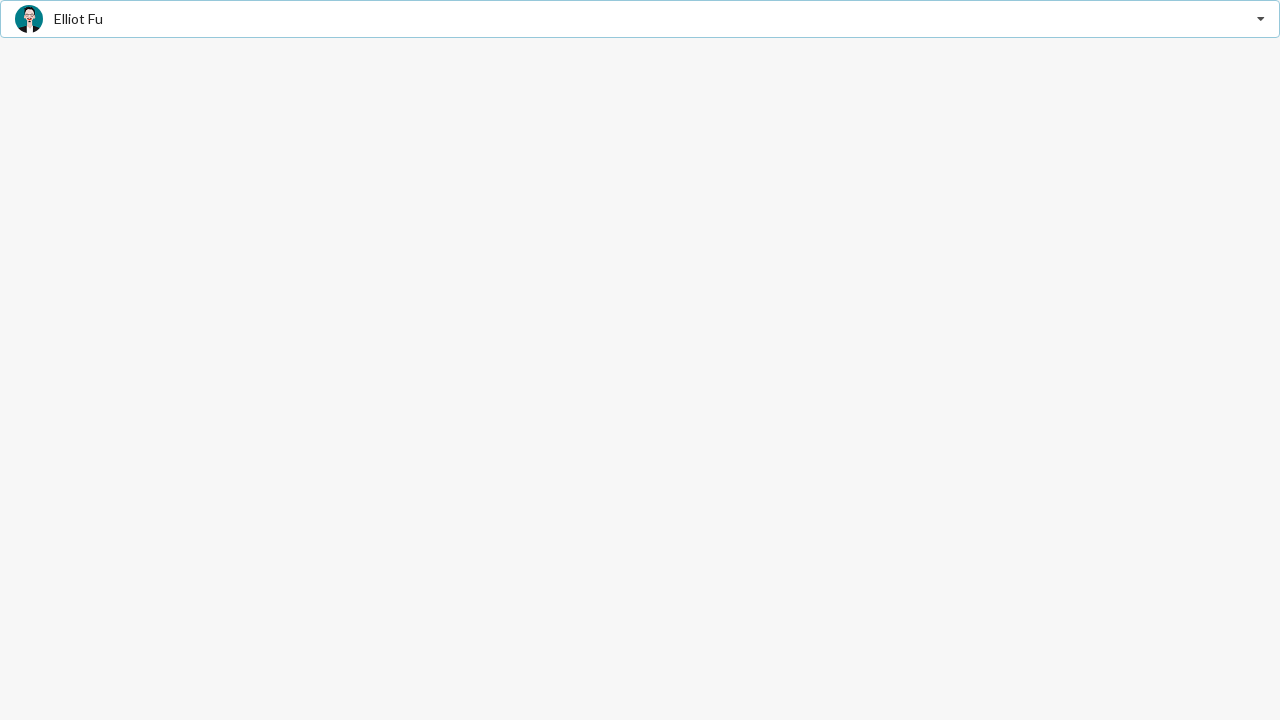

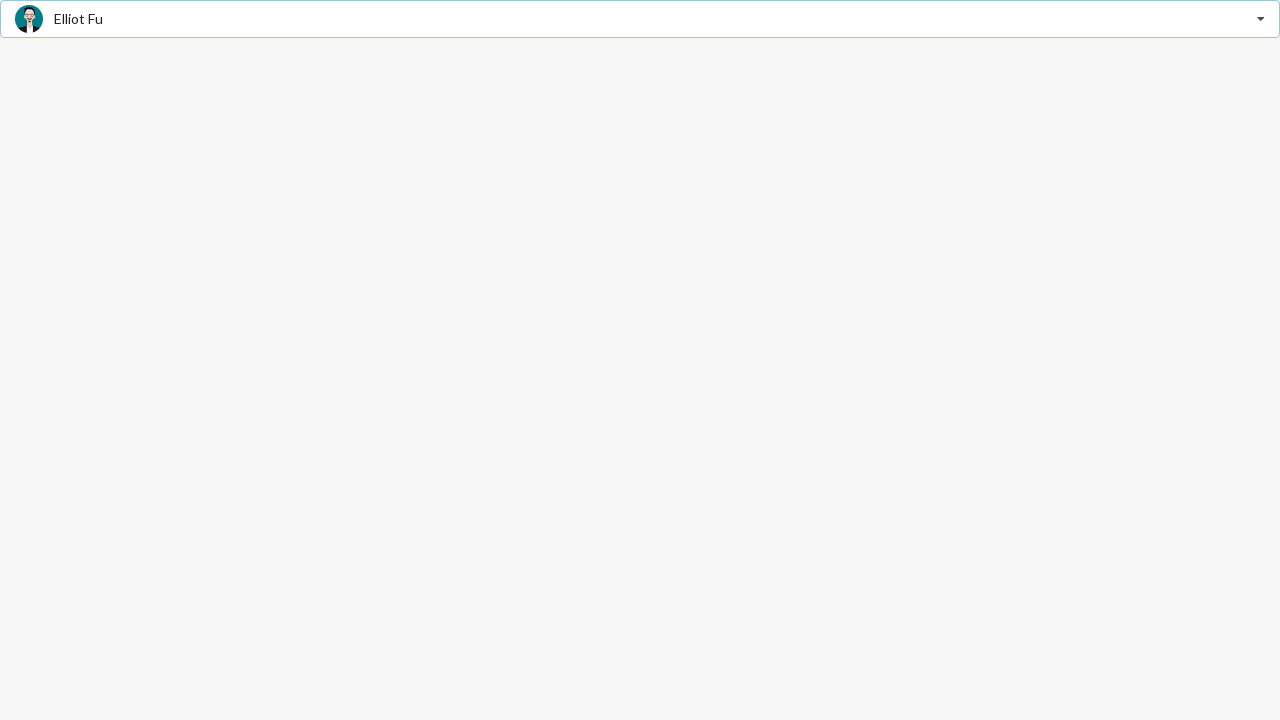